Tests dynamic loading functionality by clicking a Start button and waiting for "Hello World!" text to appear after the loading completes

Starting URL: https://the-internet.herokuapp.com/dynamic_loading/1

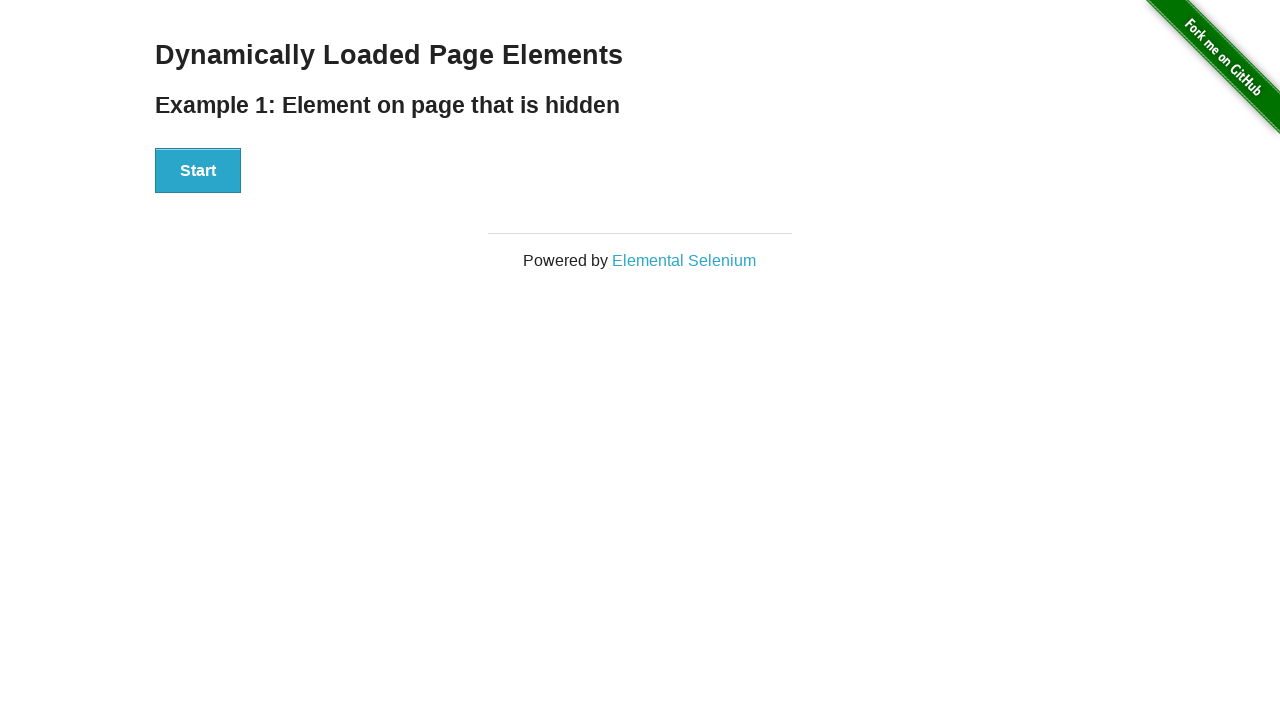

Clicked Start button to trigger dynamic loading at (198, 171) on xpath=//div[@id='start']//button
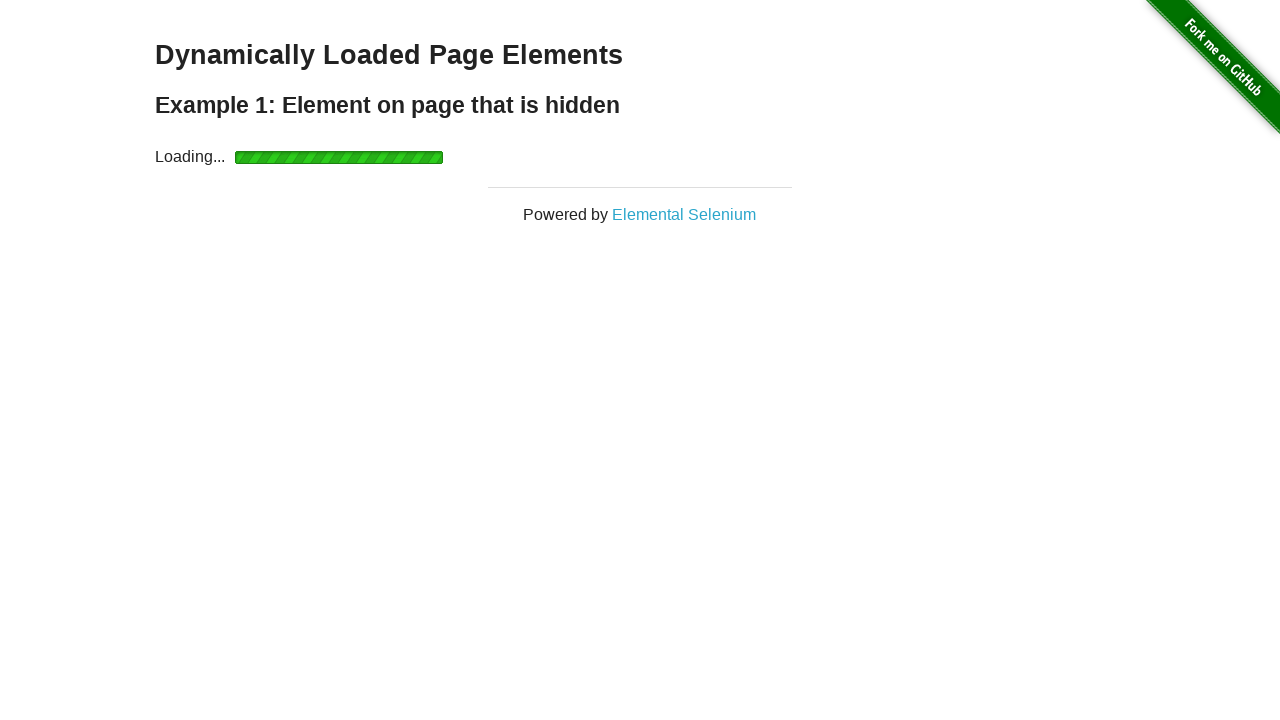

Waited for 'Hello World!' text to appear after loading completed
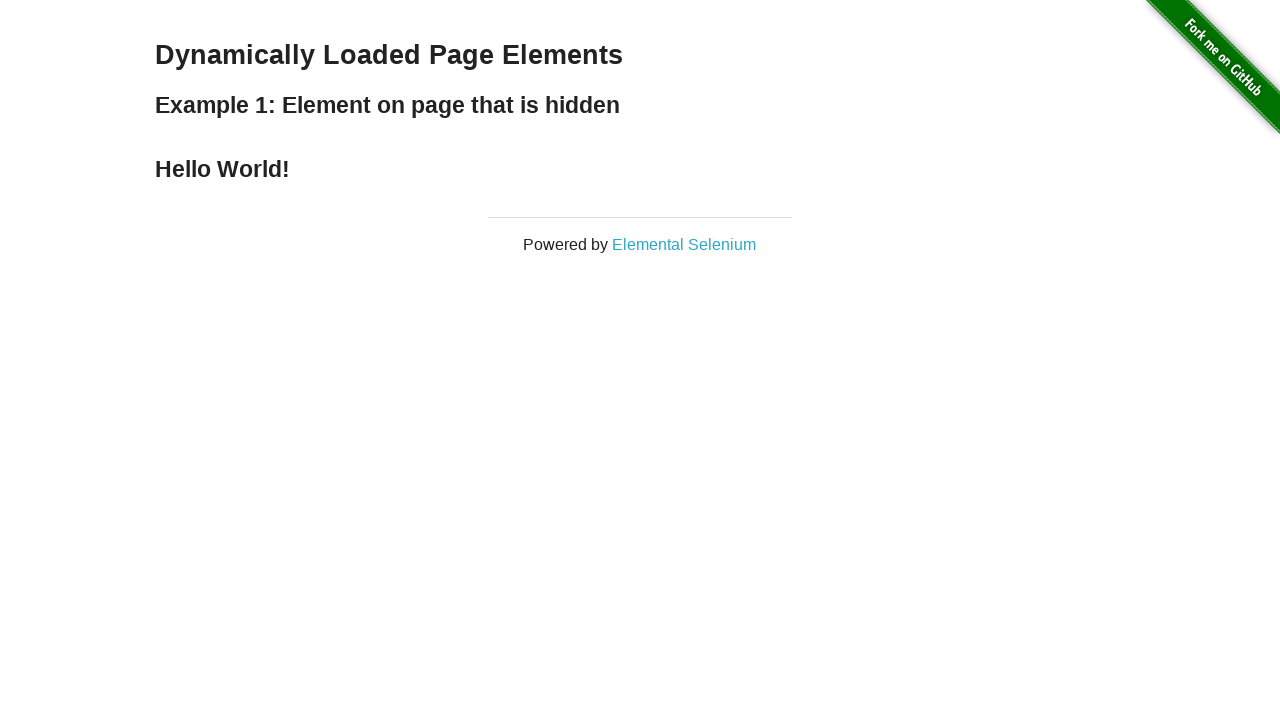

Verified that the text content is 'Hello World!'
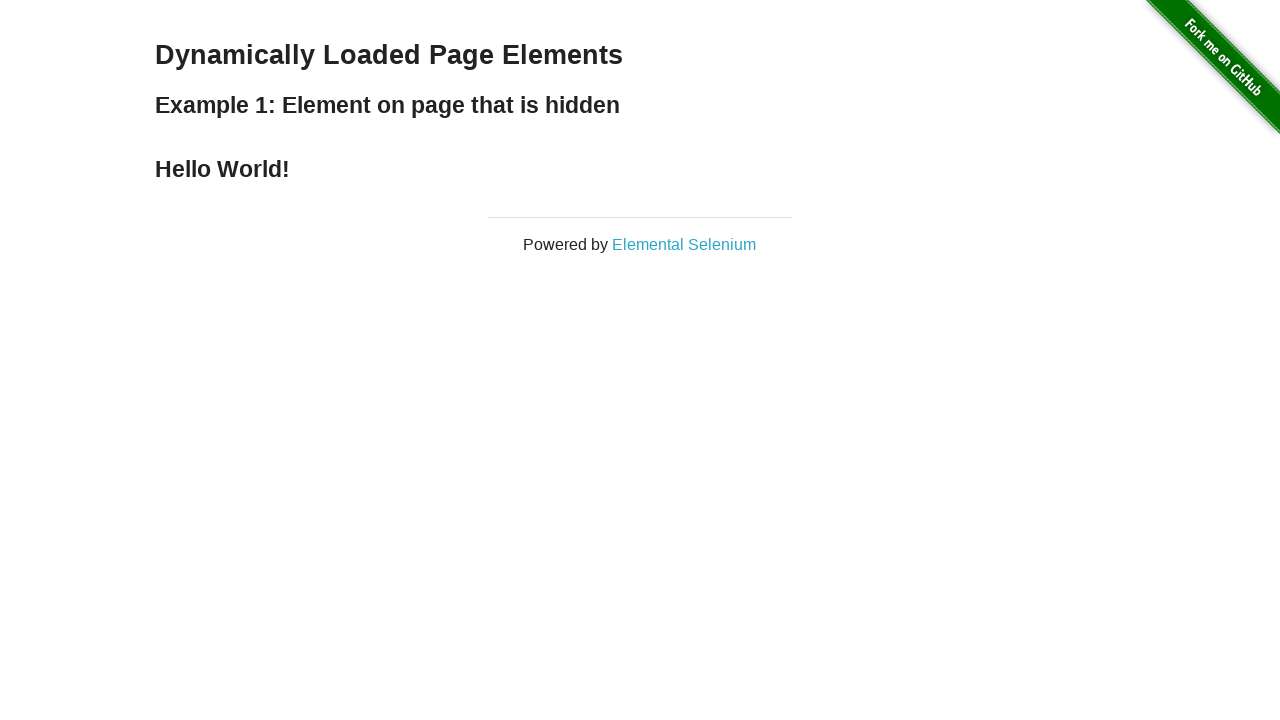

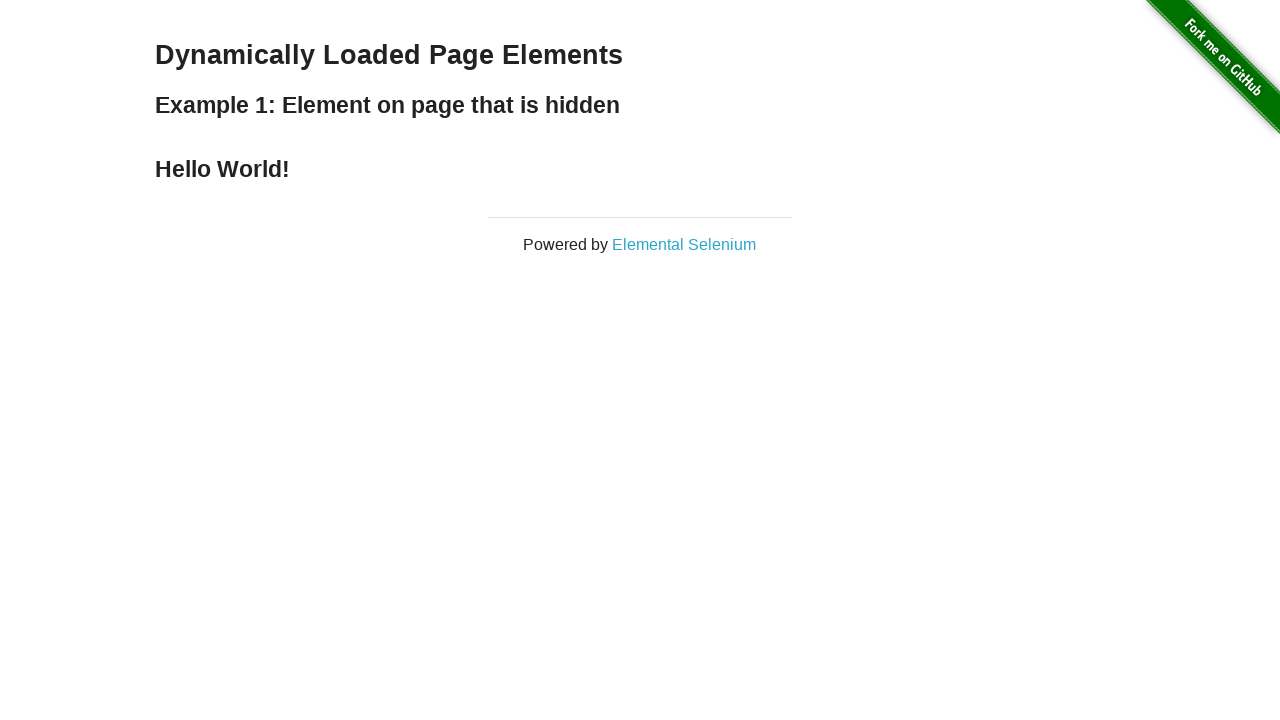